Tests FAQ accordion item at index 1 by clicking on it and verifying the answer contains expected text about one scooter per order

Starting URL: https://qa-scooter.praktikum-services.ru/

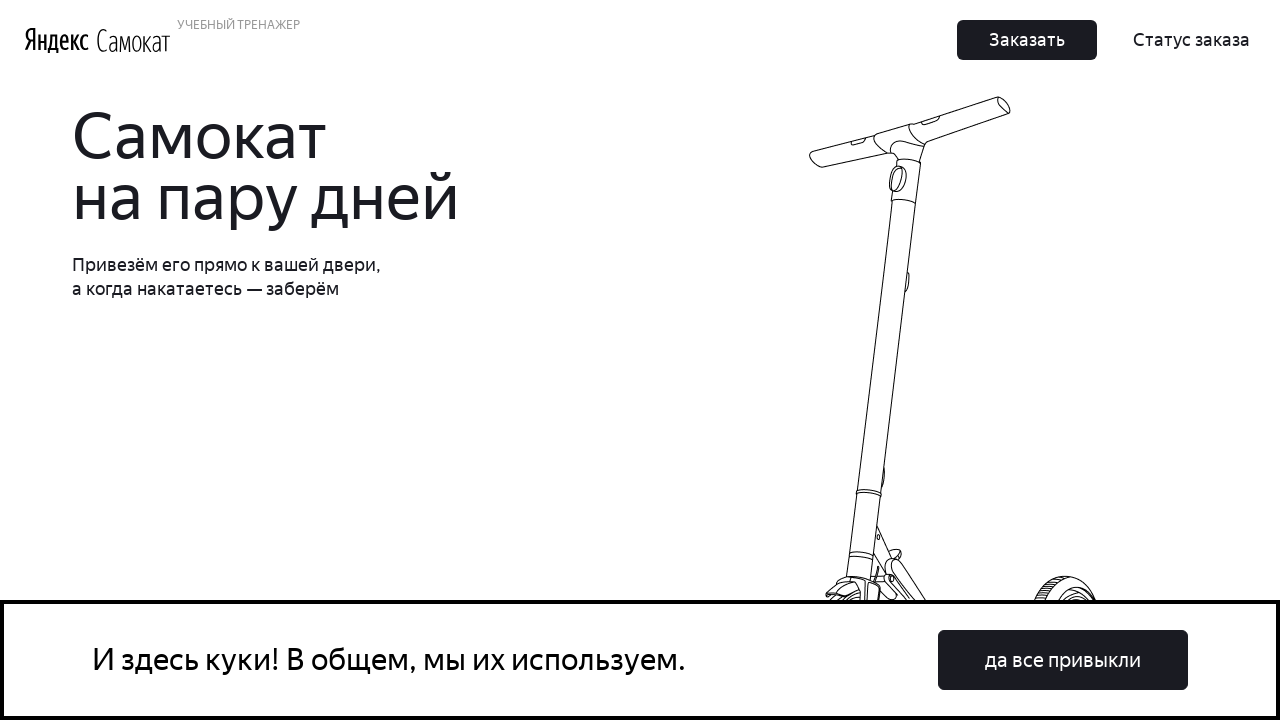

FAQ accordion section loaded
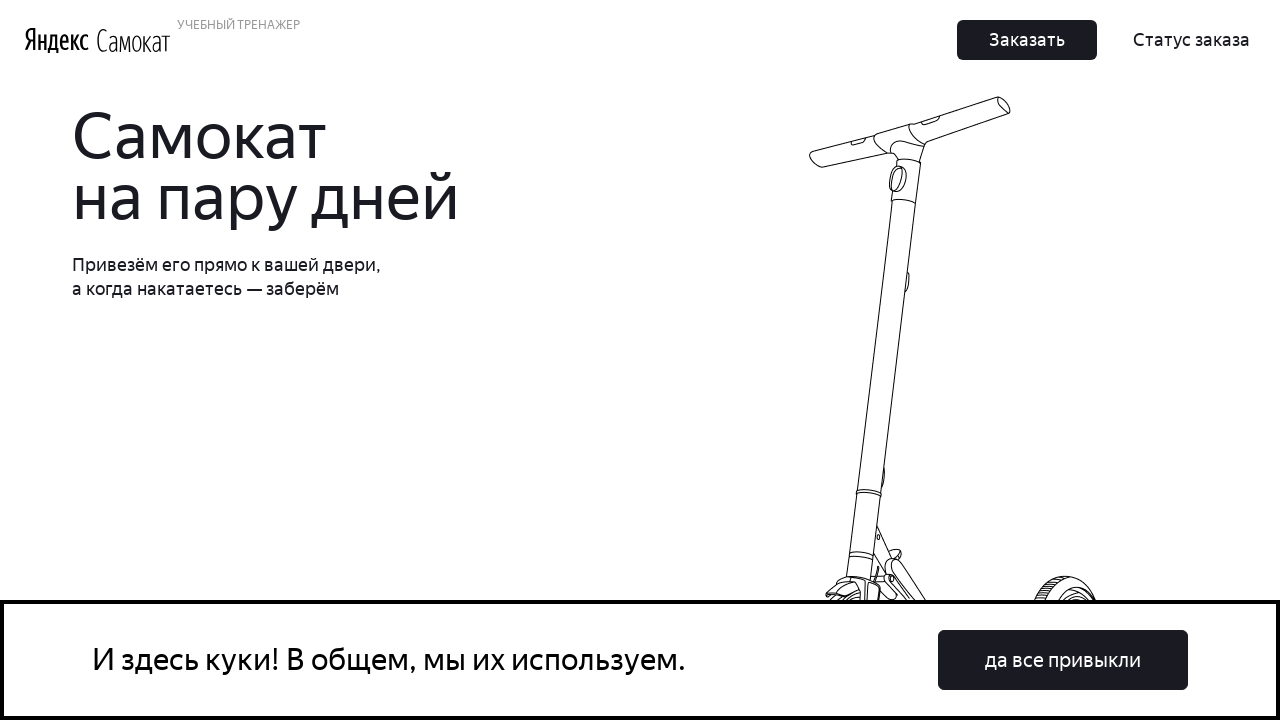

Located all FAQ accordion items
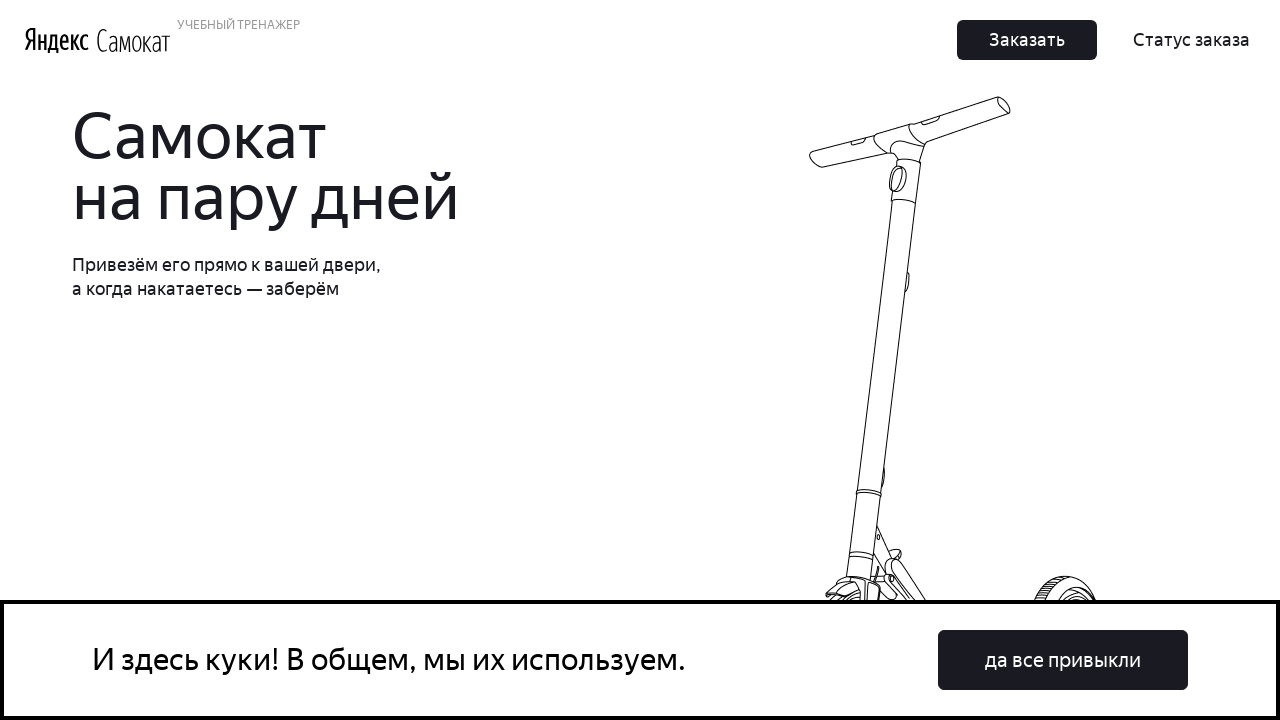

Clicked on FAQ accordion item at index 1 at (967, 360) on .accordion__item >> nth=1 >> .accordion__button
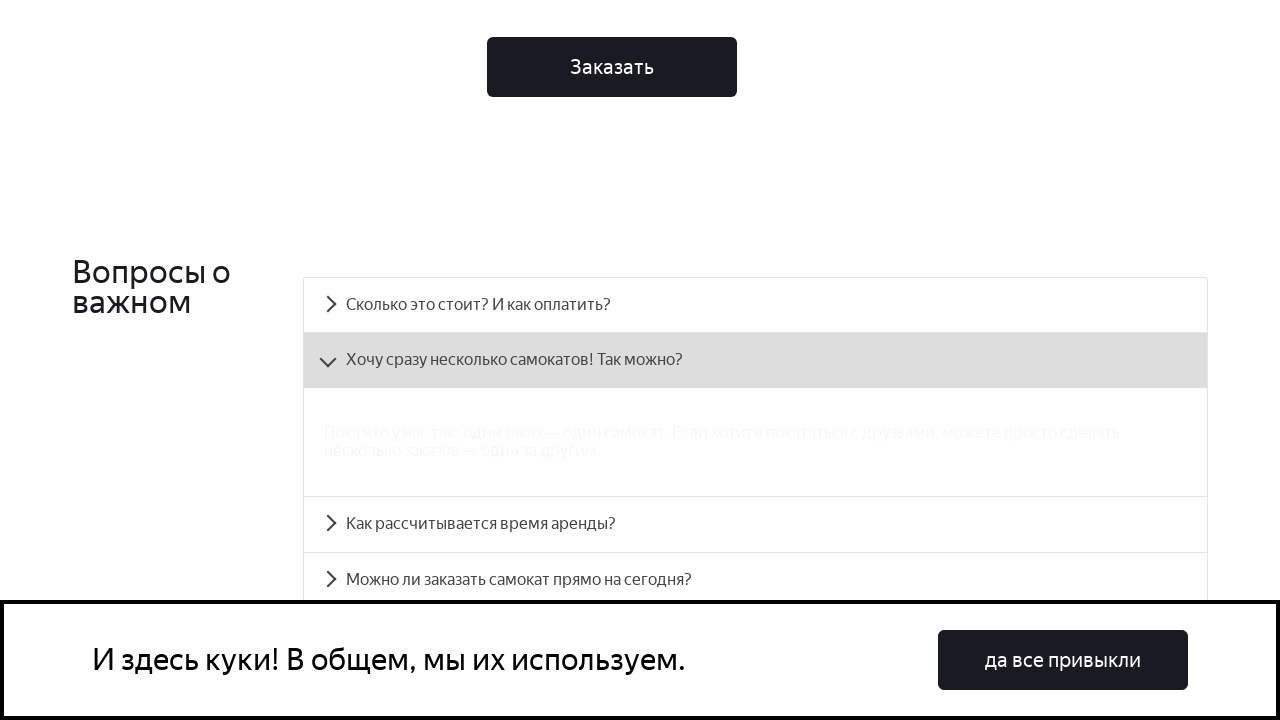

FAQ answer panel became visible
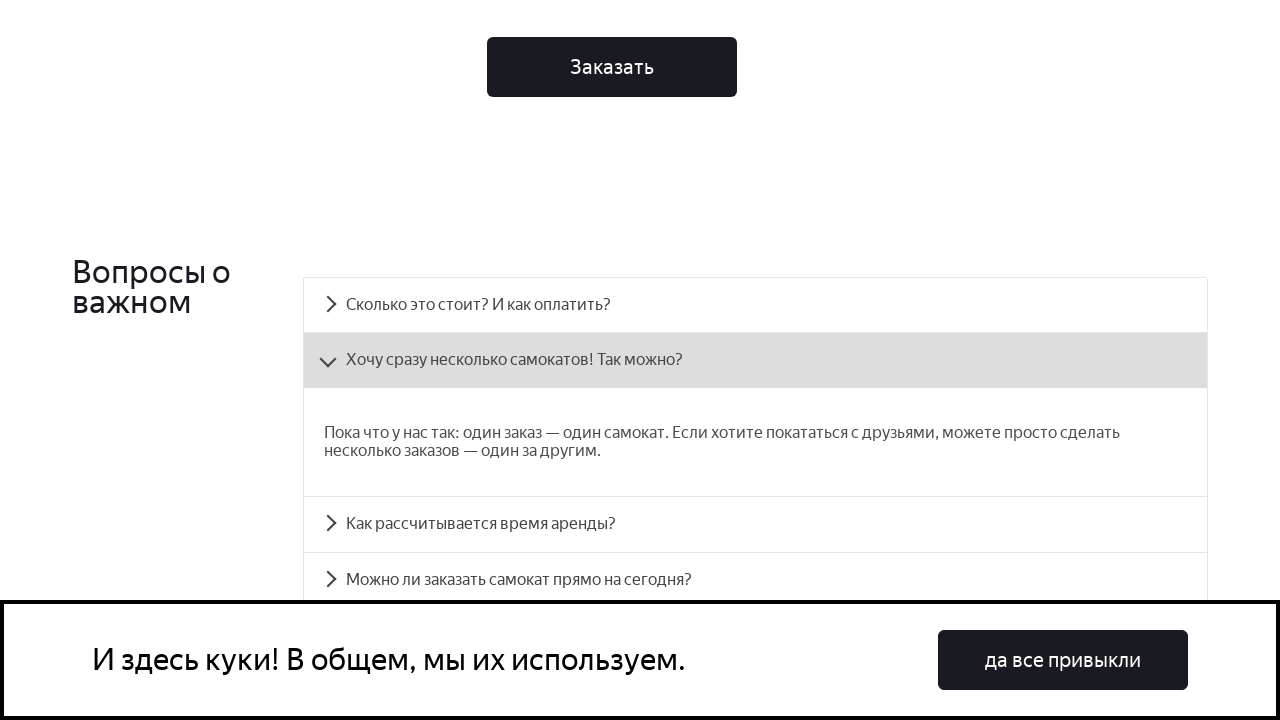

Verified that FAQ answer contains expected text about one scooter per order
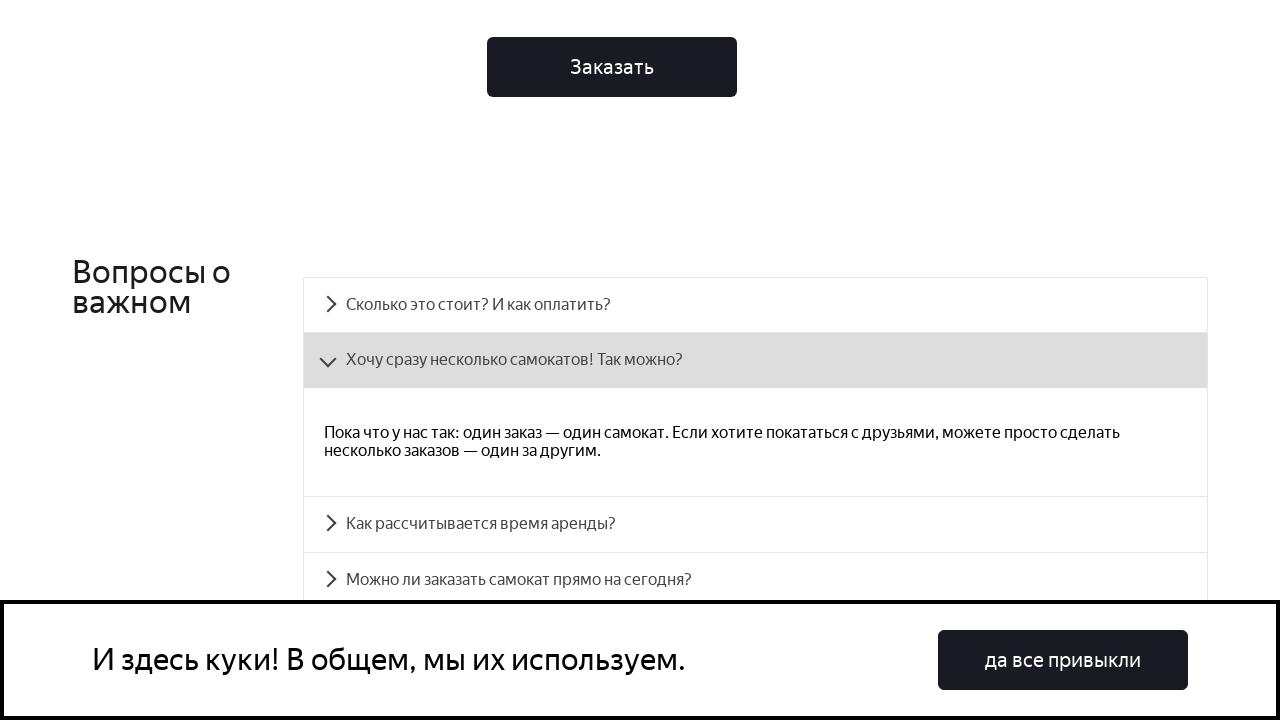

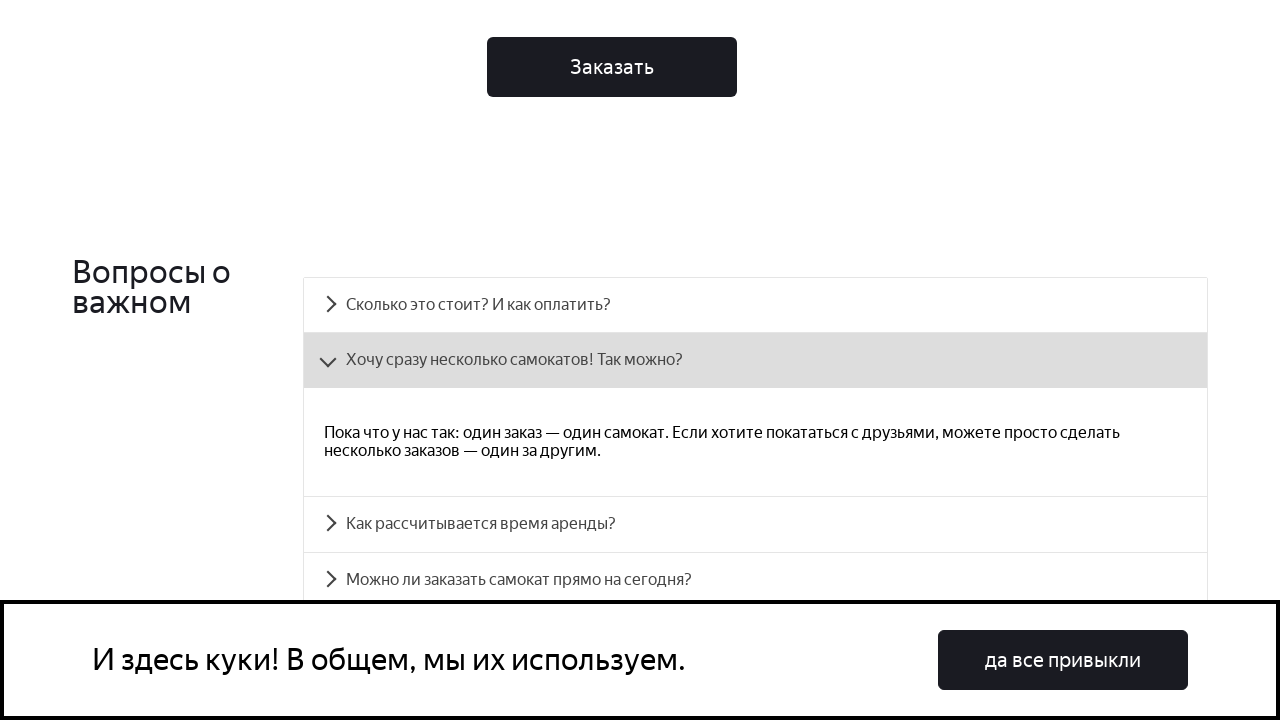